Tests that attempting to login with a locked out user displays the appropriate error message

Starting URL: https://www.saucedemo.com

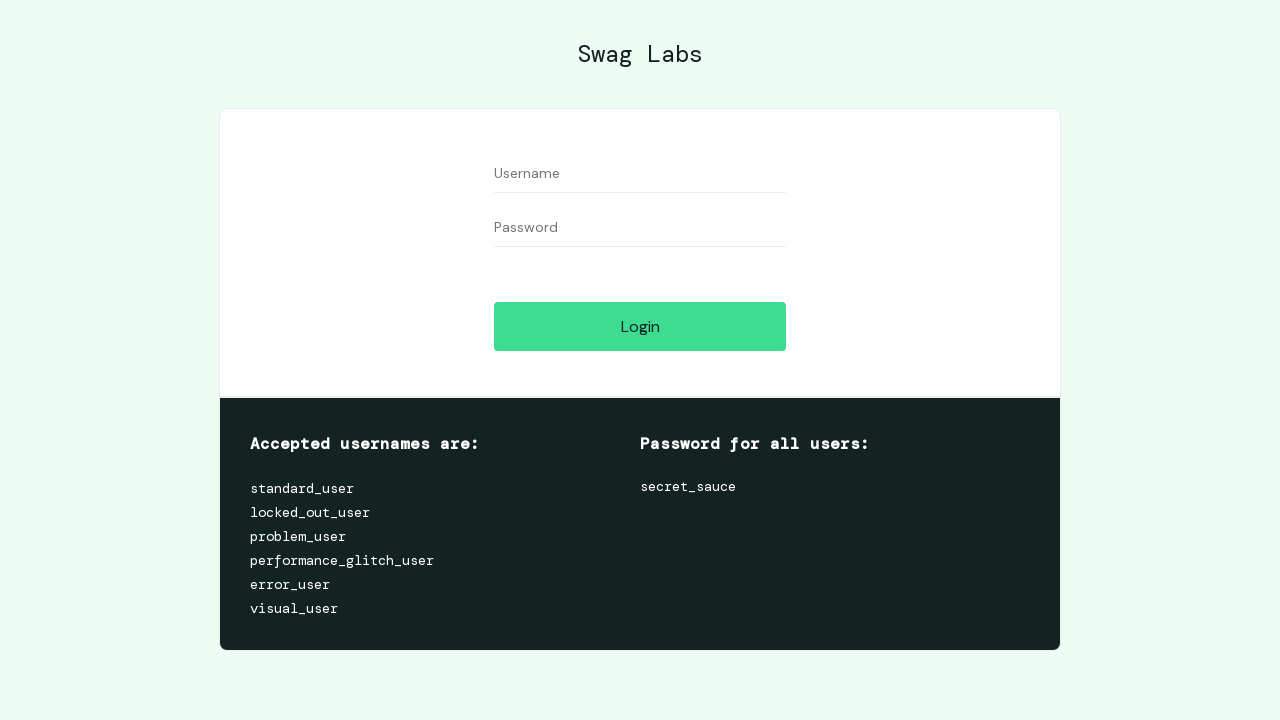

Username input field became visible
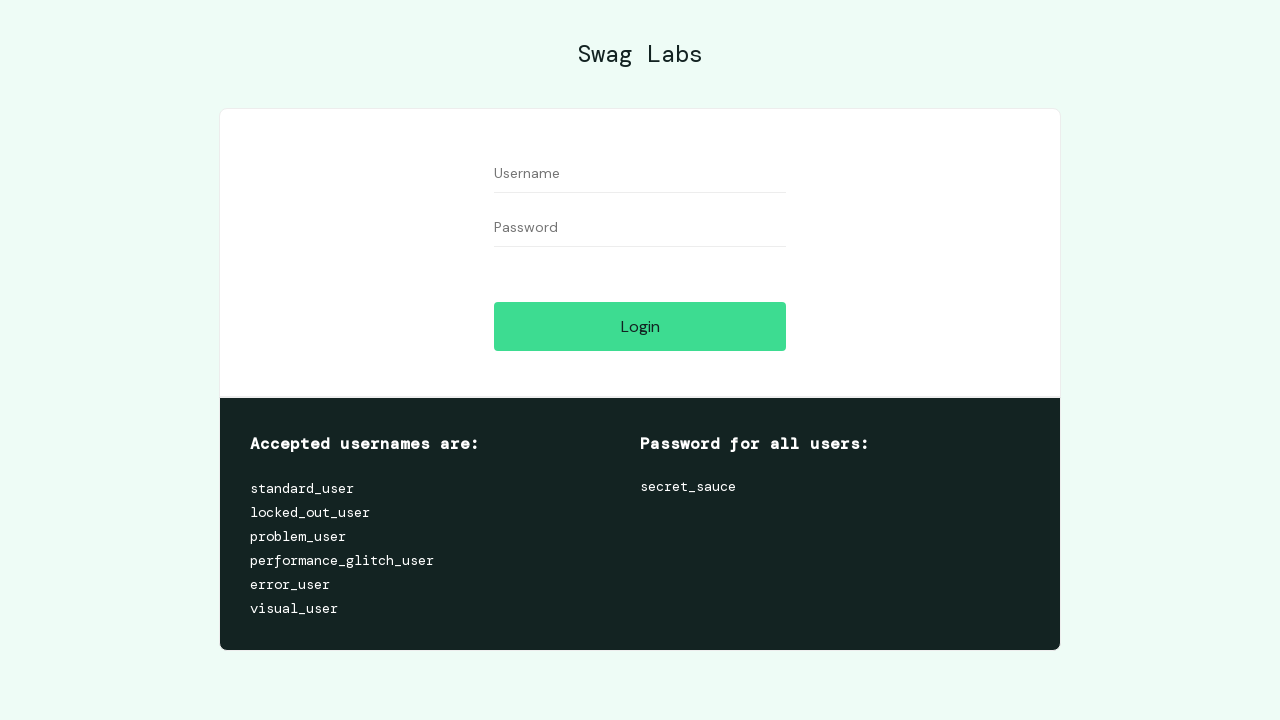

Filled username field with 'locked_out_user' on input[data-test='username']
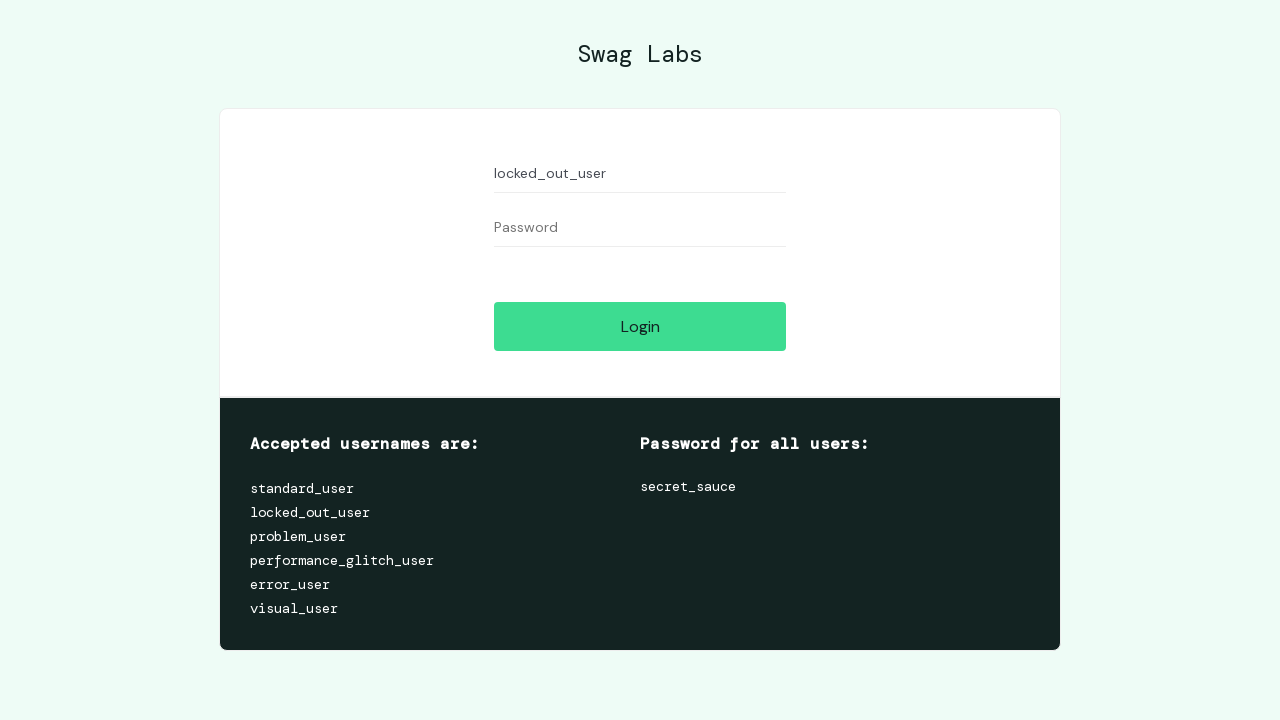

Filled password field with 'secret_sauce' on input[data-test='password']
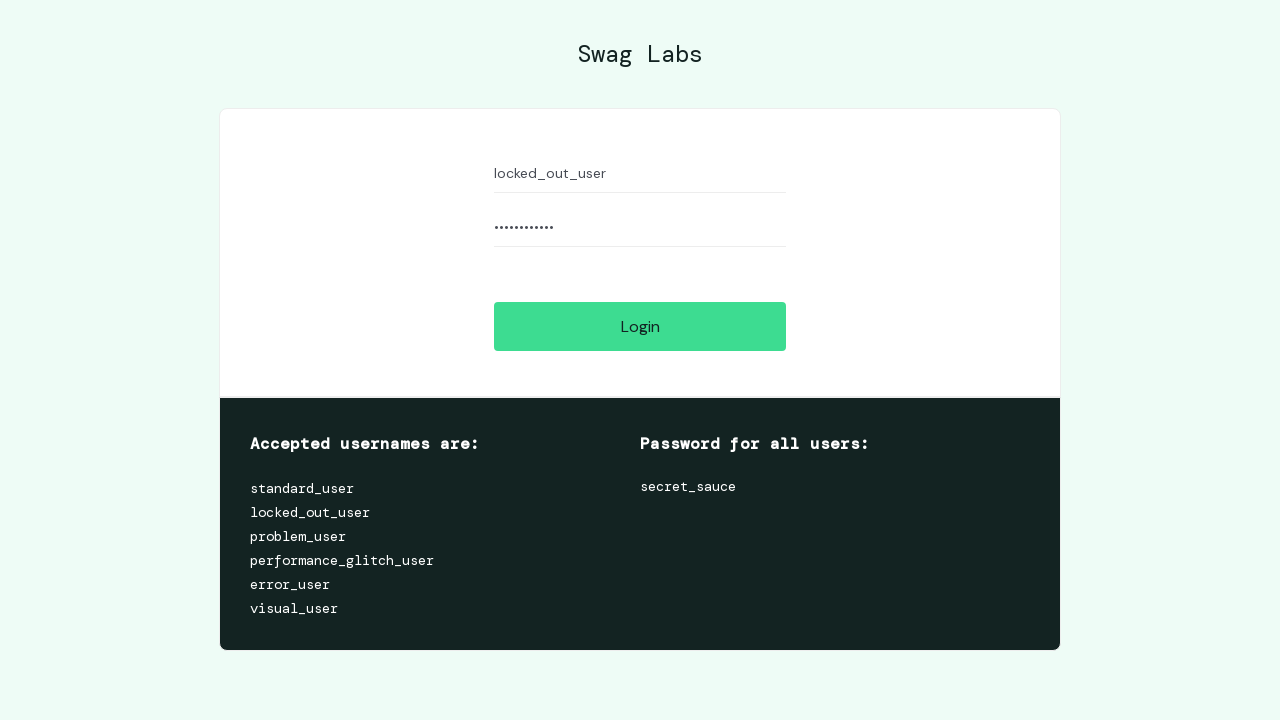

Clicked login button at (640, 326) on #login-button
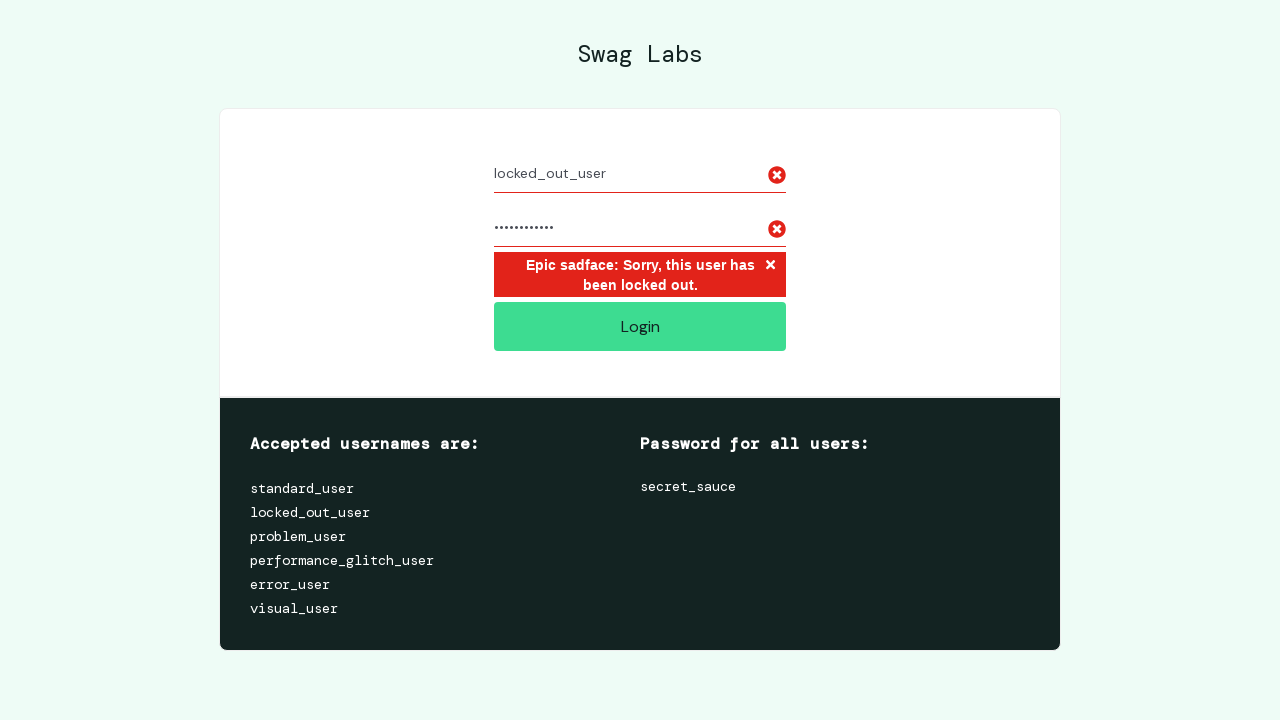

Error message became visible
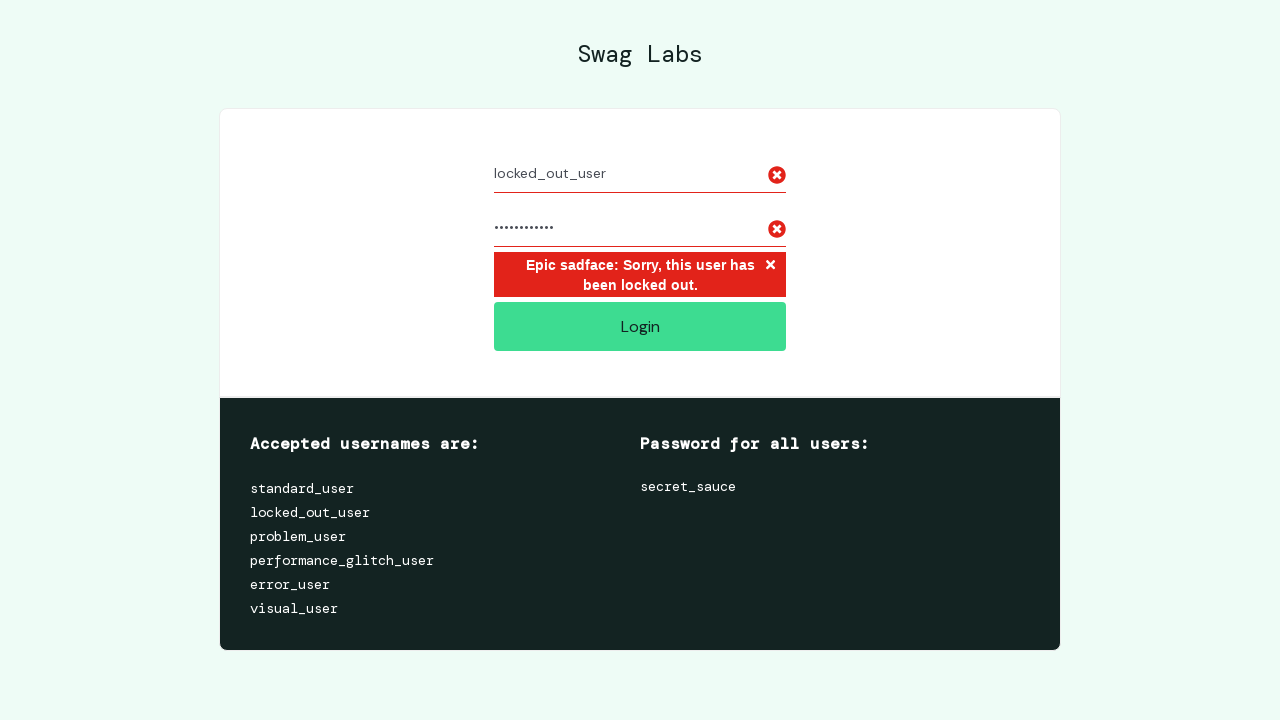

Located error message element
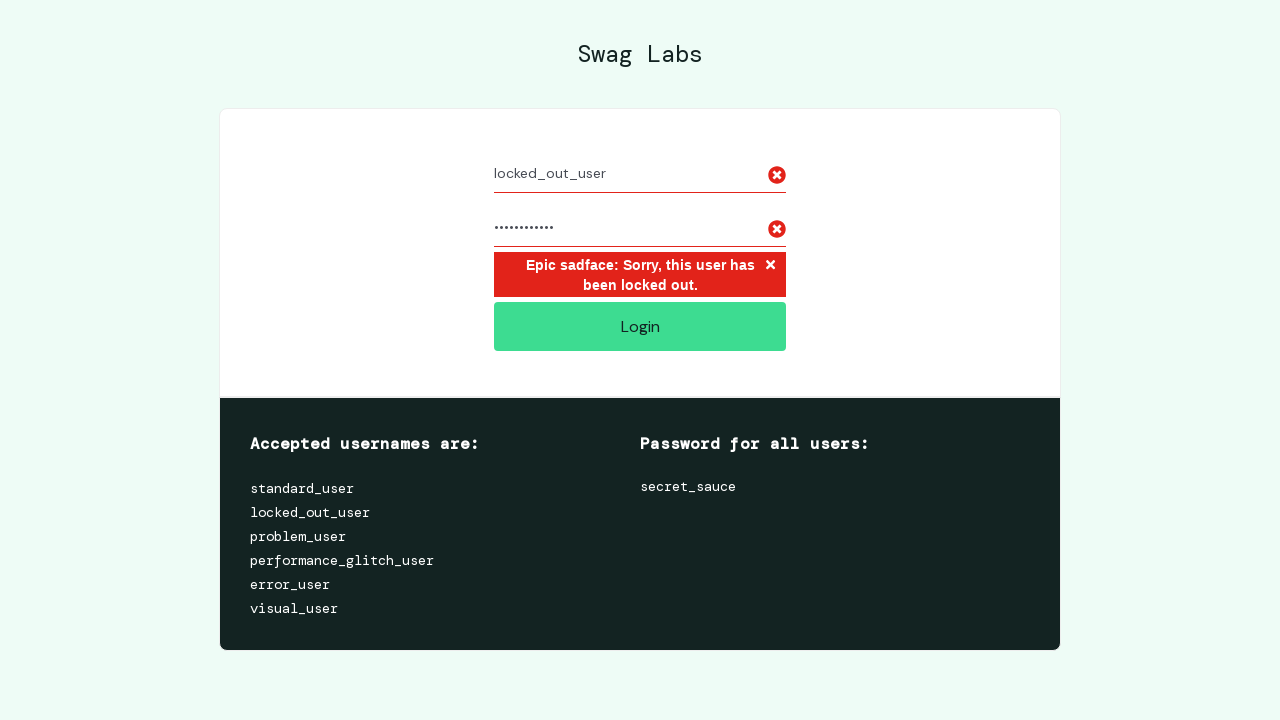

Verified locked out error message displays correctly
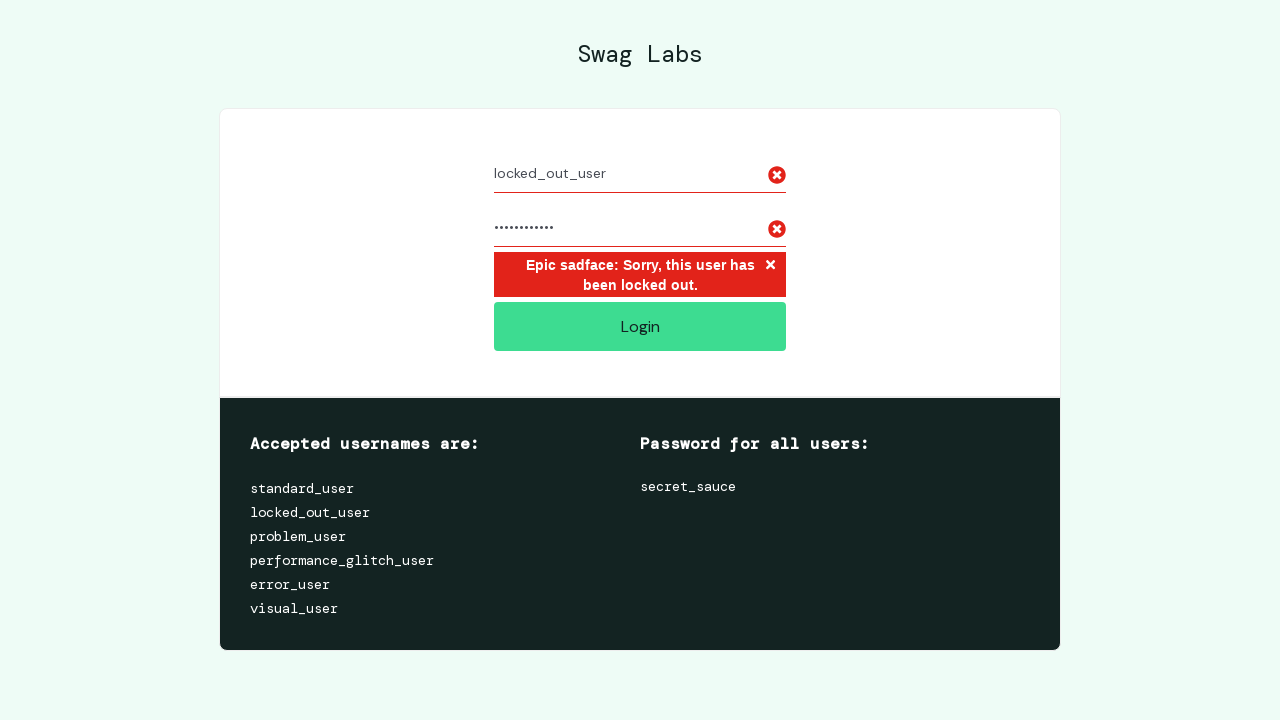

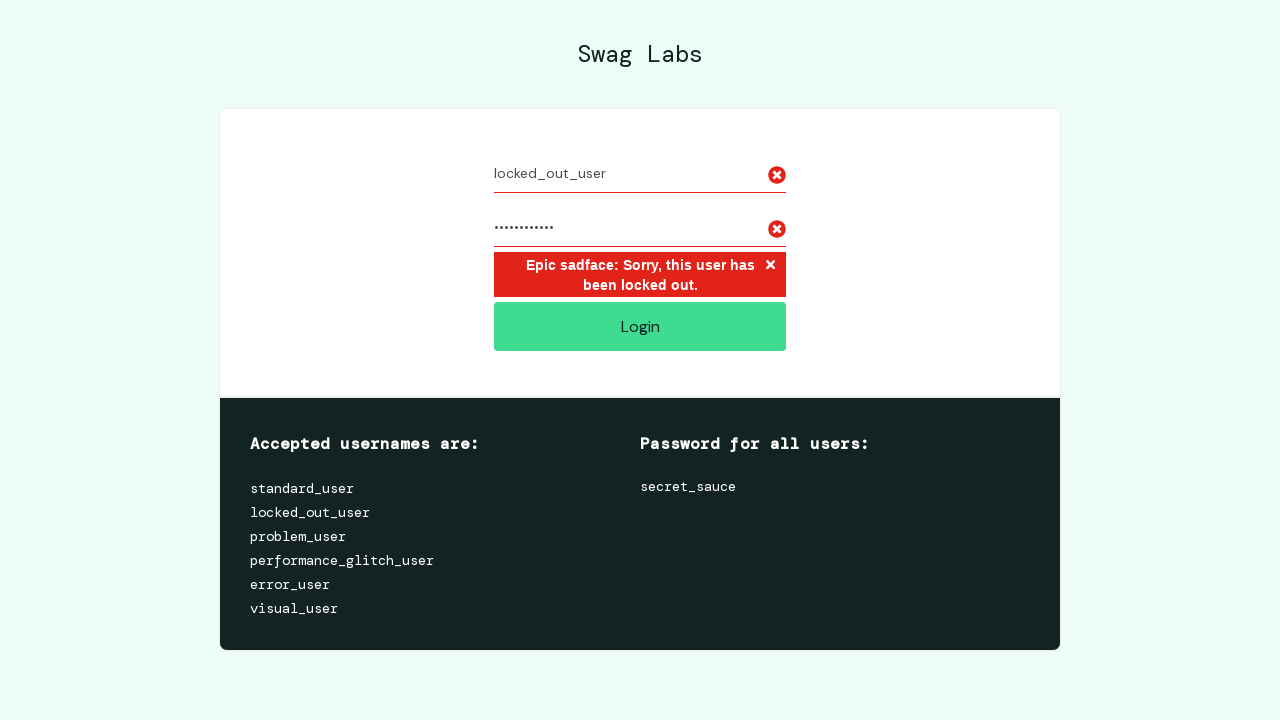